Tests JavaScript alert interactions by clicking buttons to trigger different types of alerts (simple alert, confirm dialog, and prompt dialog) and handling them with accept, dismiss, and text input

Starting URL: https://the-internet.herokuapp.com/javascript_alerts

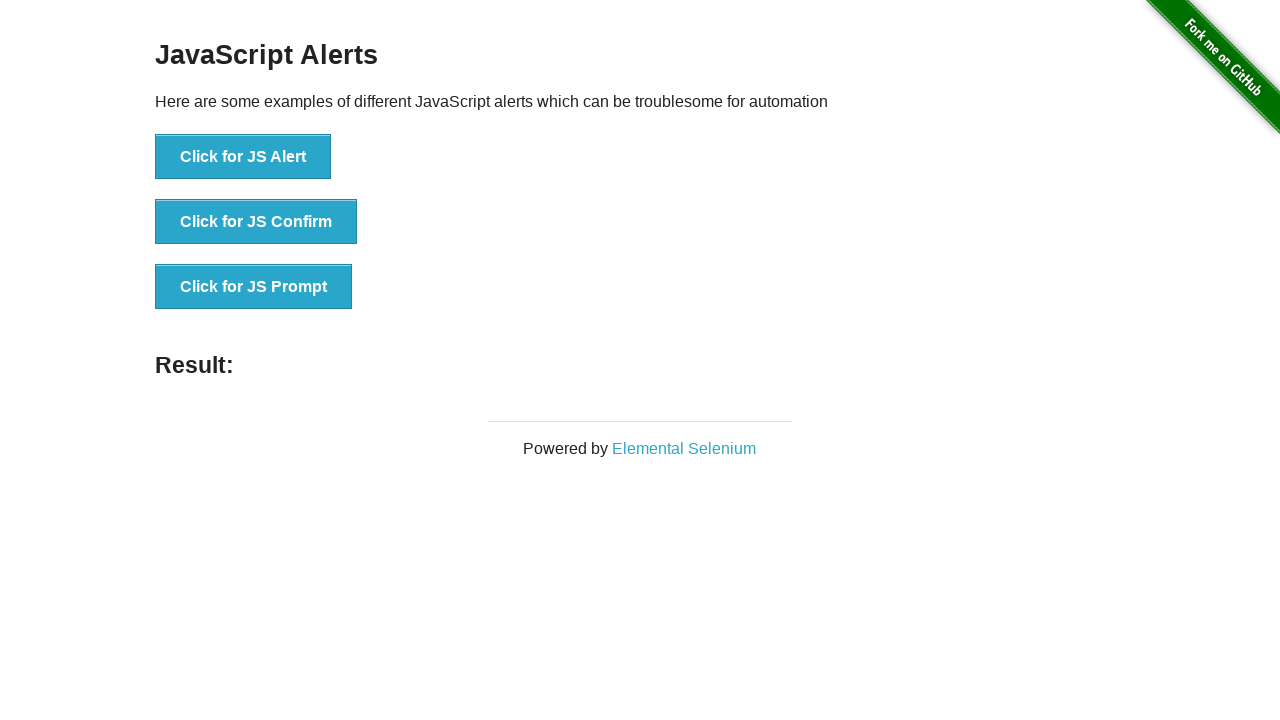

Clicked 'Click for JS Alert' button to trigger simple alert at (243, 157) on xpath=//button[text()='Click for JS Alert']
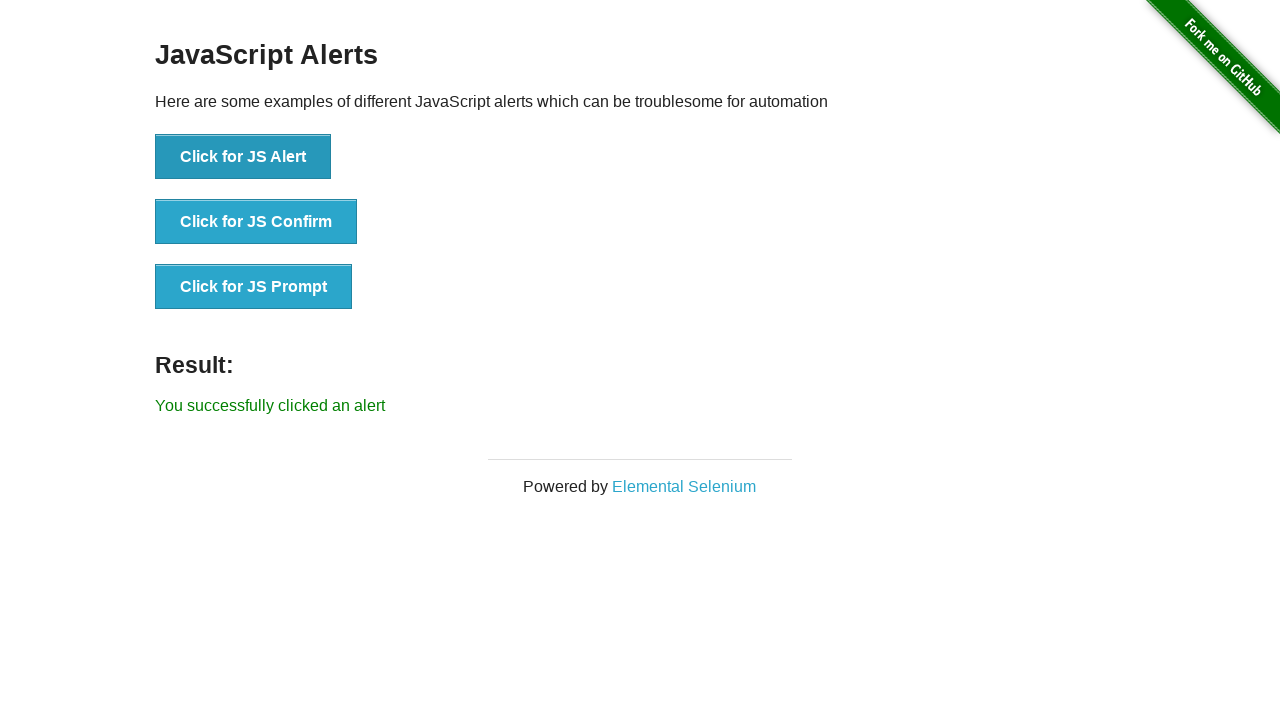

Accepted the simple alert dialog
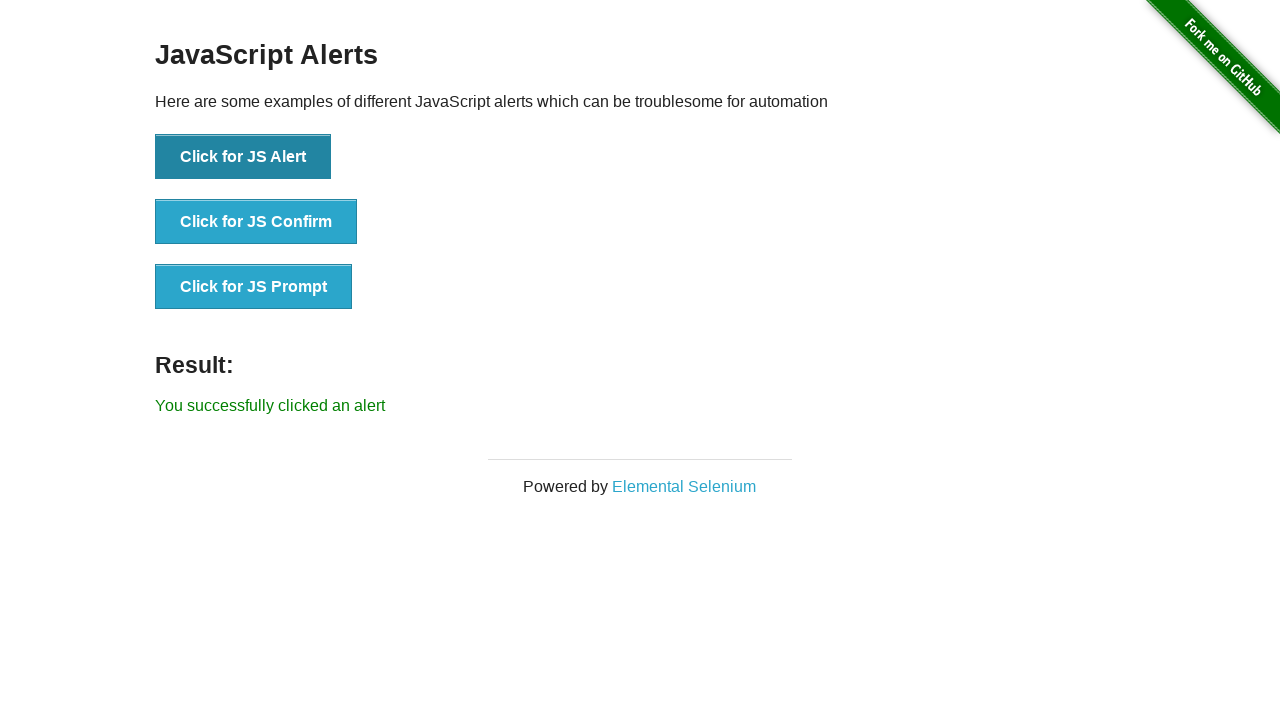

Clicked 'Click for JS Confirm' button to trigger confirm dialog at (256, 222) on xpath=//button[text()='Click for JS Confirm']
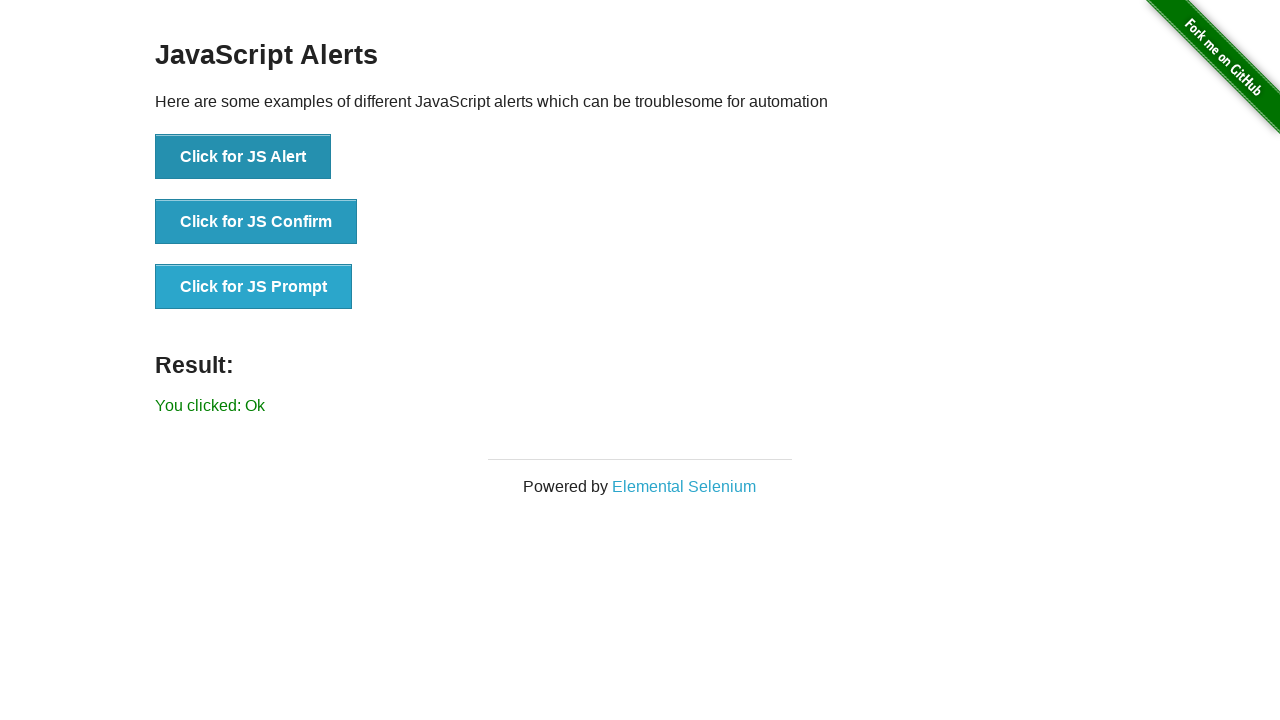

Dismissed the confirm dialog
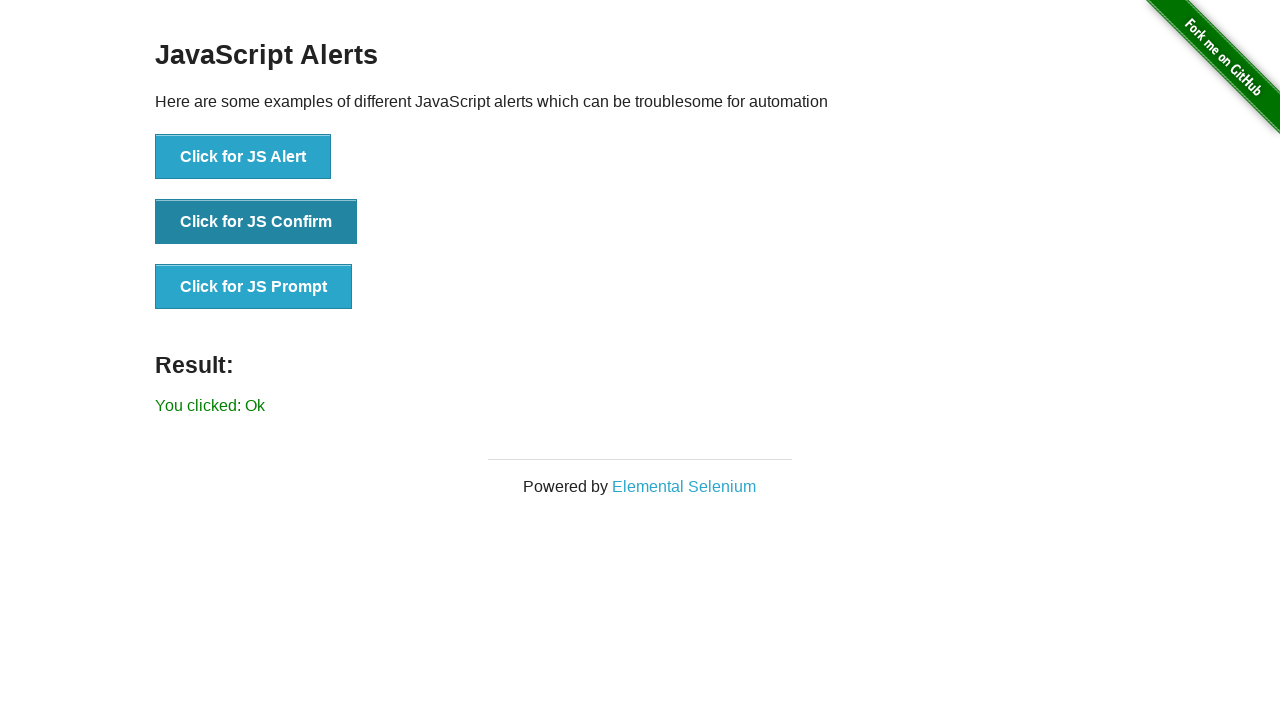

Clicked 'Click for JS Confirm' button again to trigger another confirm dialog at (256, 222) on xpath=//button[text()='Click for JS Confirm']
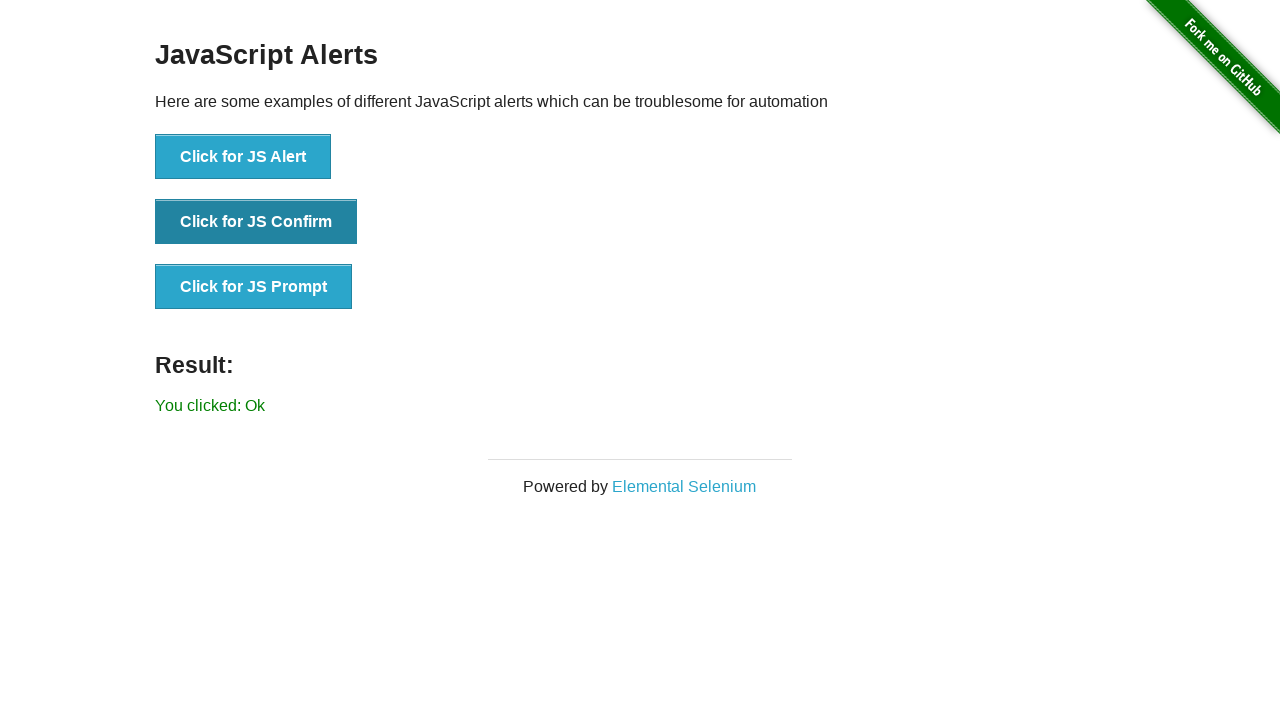

Accepted the confirm dialog
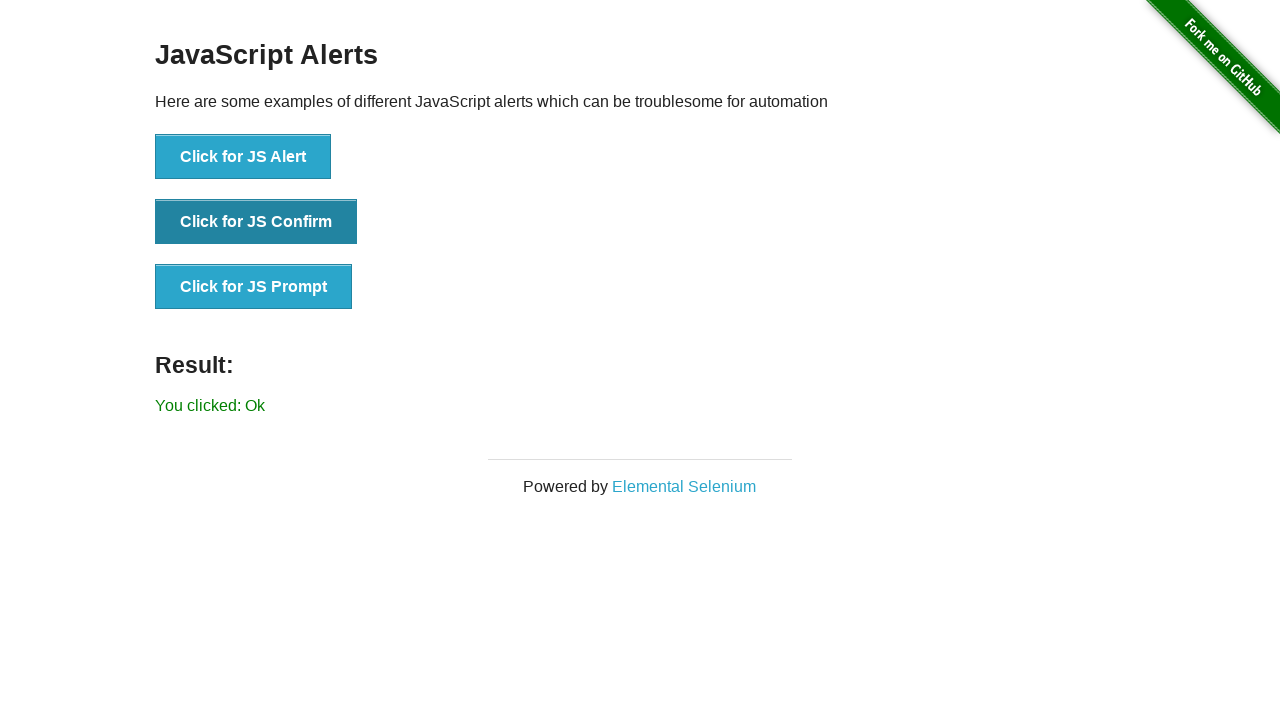

Clicked 'Click for JS Prompt' button to trigger prompt dialog at (254, 287) on xpath=//button[text()='Click for JS Prompt']
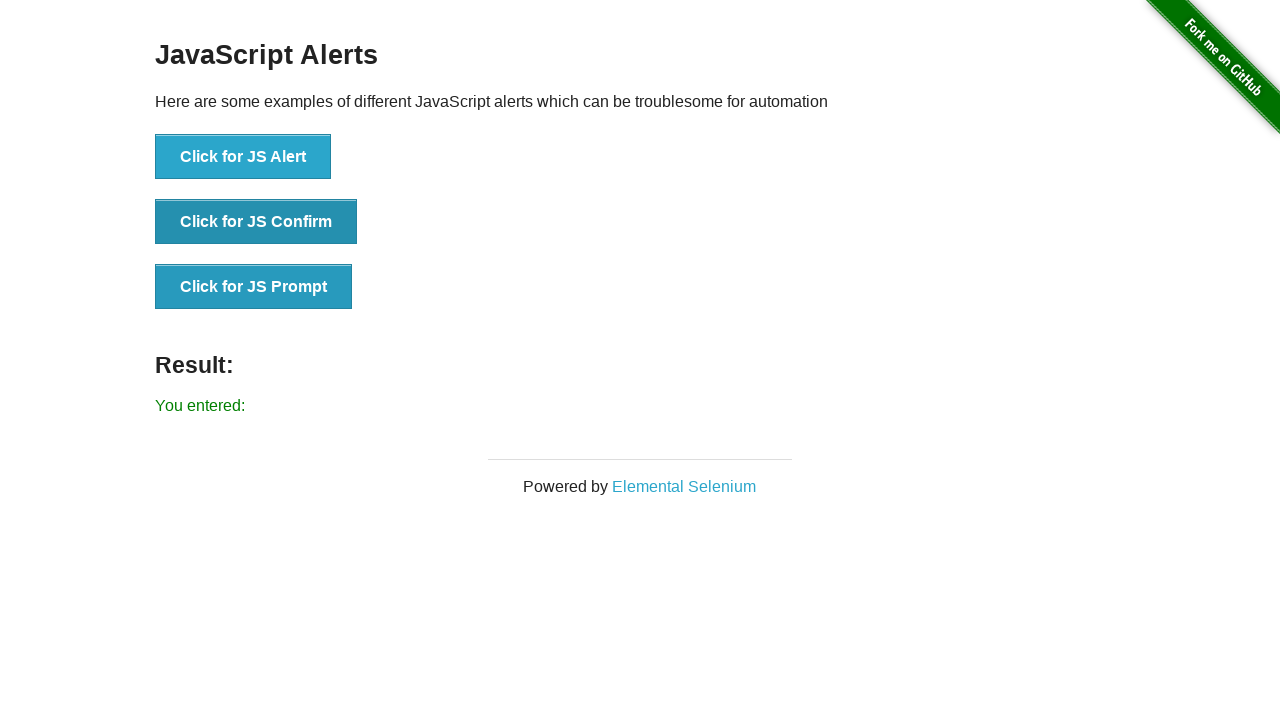

Dismissed the prompt dialog
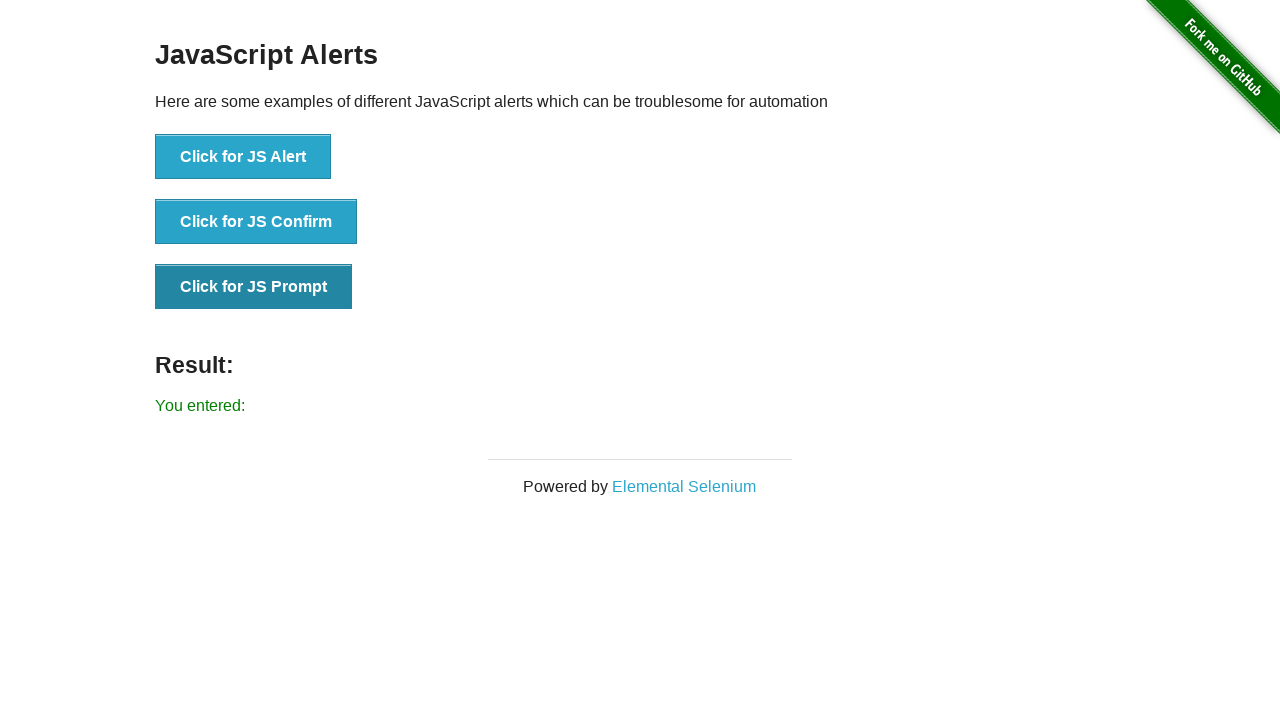

Clicked 'Click for JS Prompt' button again to trigger another prompt dialog at (254, 287) on xpath=//button[text()='Click for JS Prompt']
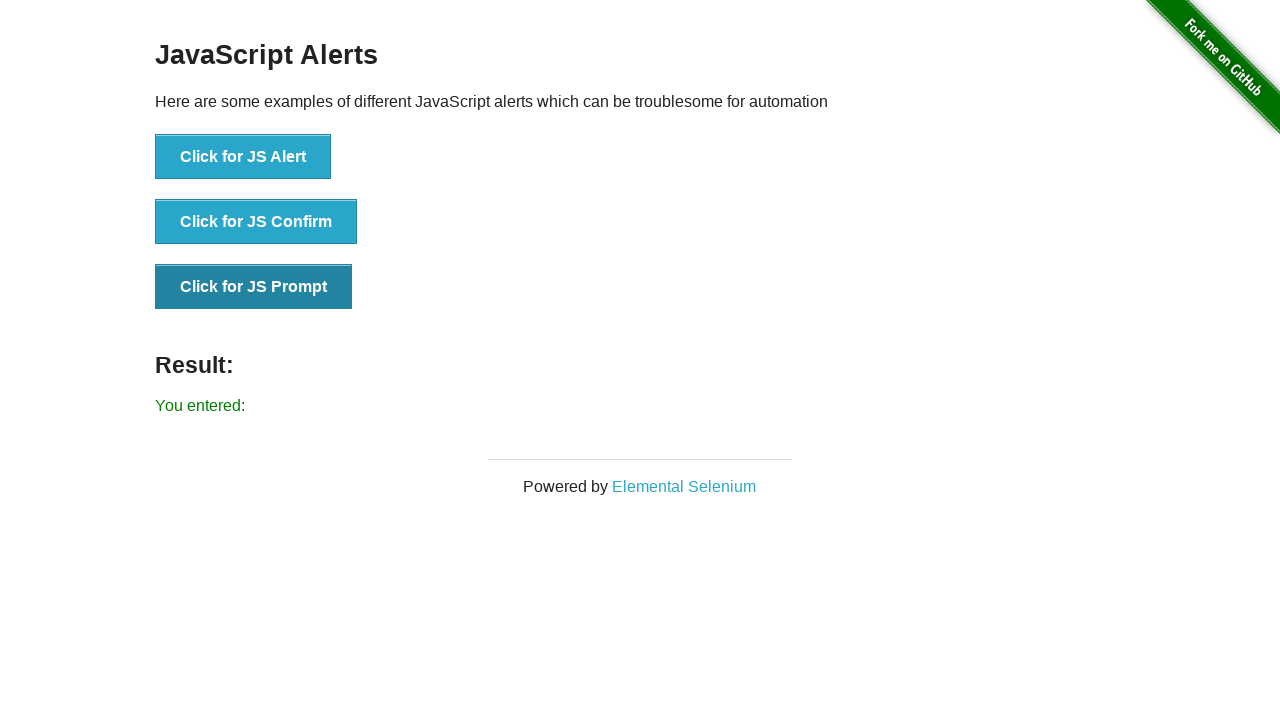

Accepted the prompt dialog and entered 'Hello' as text input
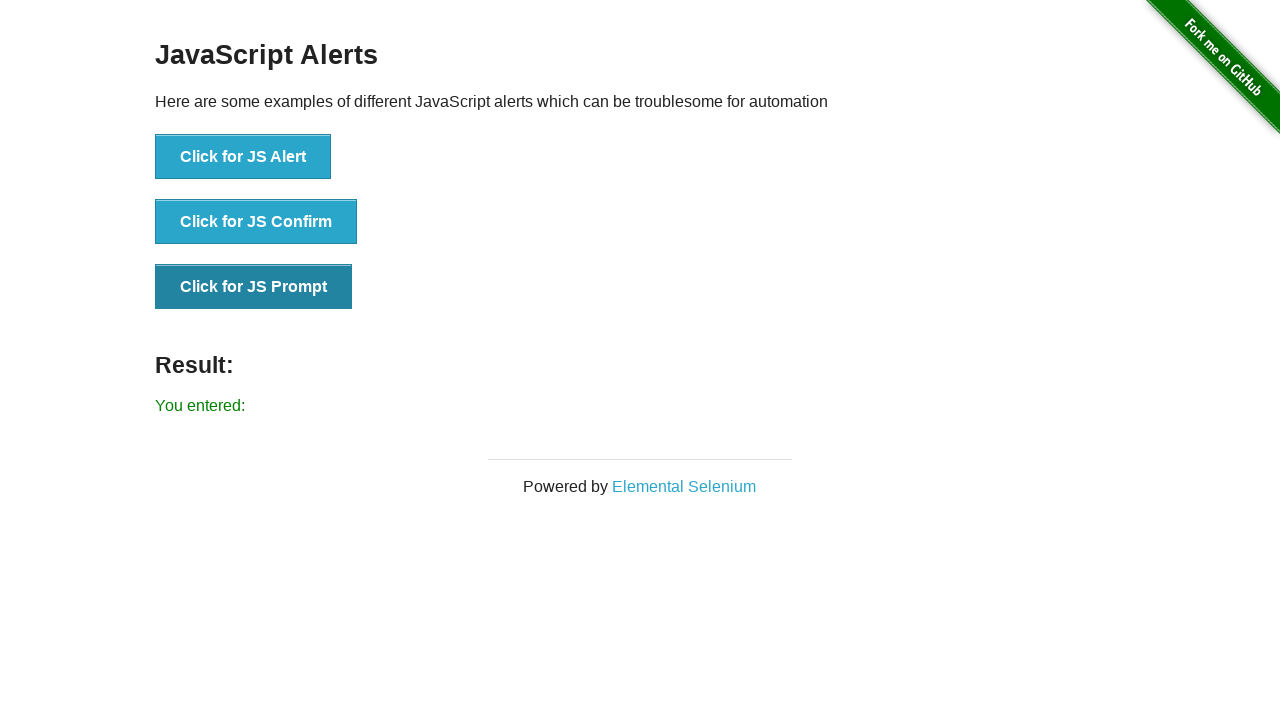

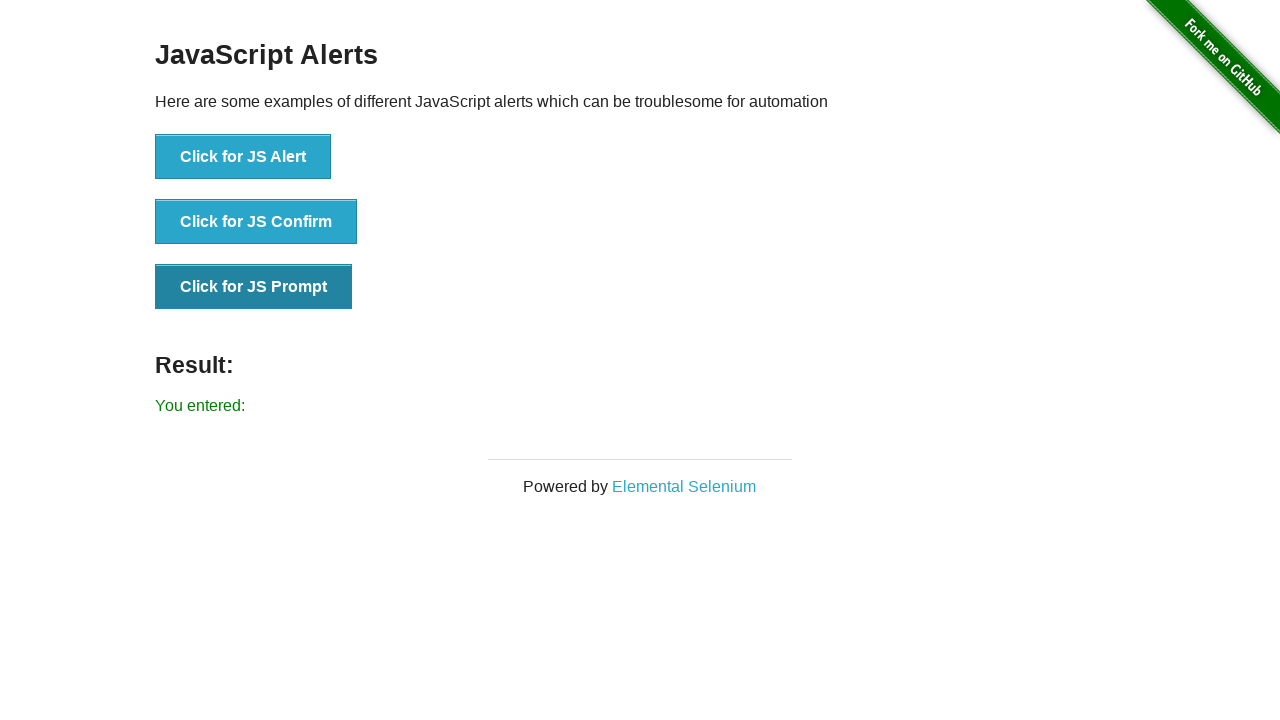